Tests jQuery UI selectable widget by selecting multiple items (Item 3, Item 4, and Item 6) using Ctrl+Click to simulate multi-selection behavior

Starting URL: https://jqueryui.com/selectable/

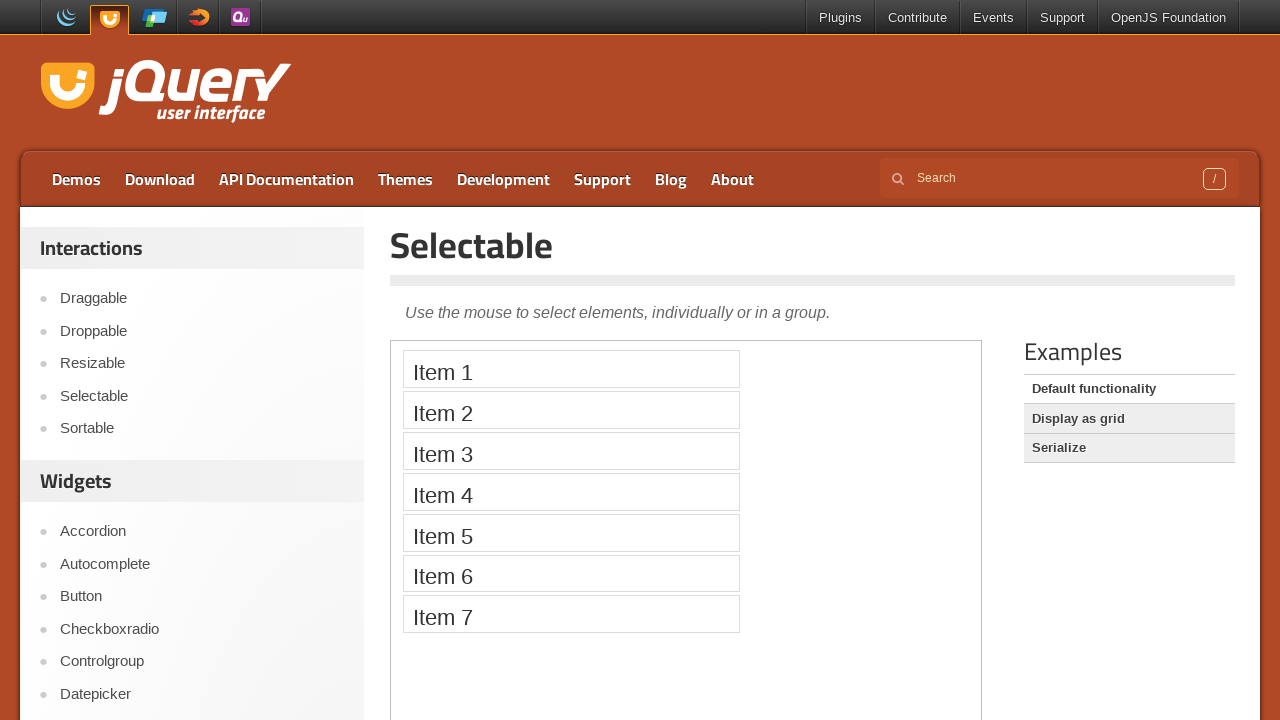

Located the demo iframe containing the selectable widget
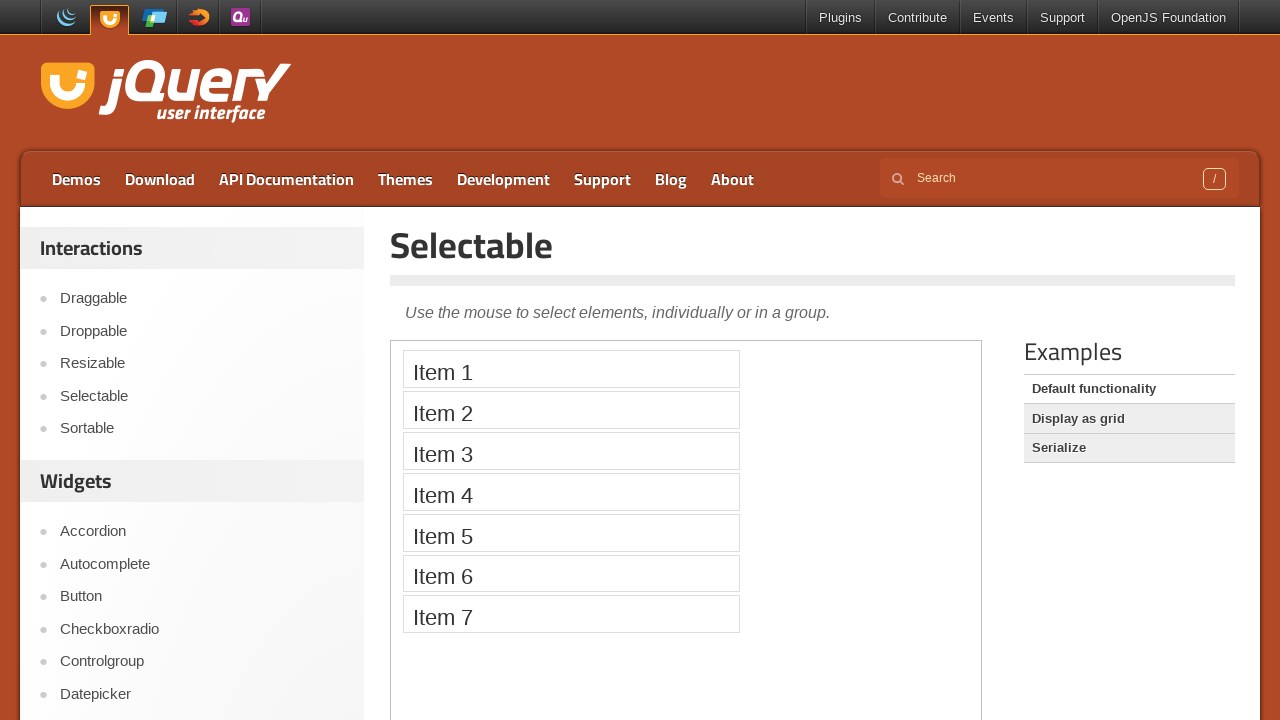

Ctrl+Clicked on Item 3 to select it at (571, 451) on iframe.demo-frame >> internal:control=enter-frame >> xpath=//li[text()='Item 3']
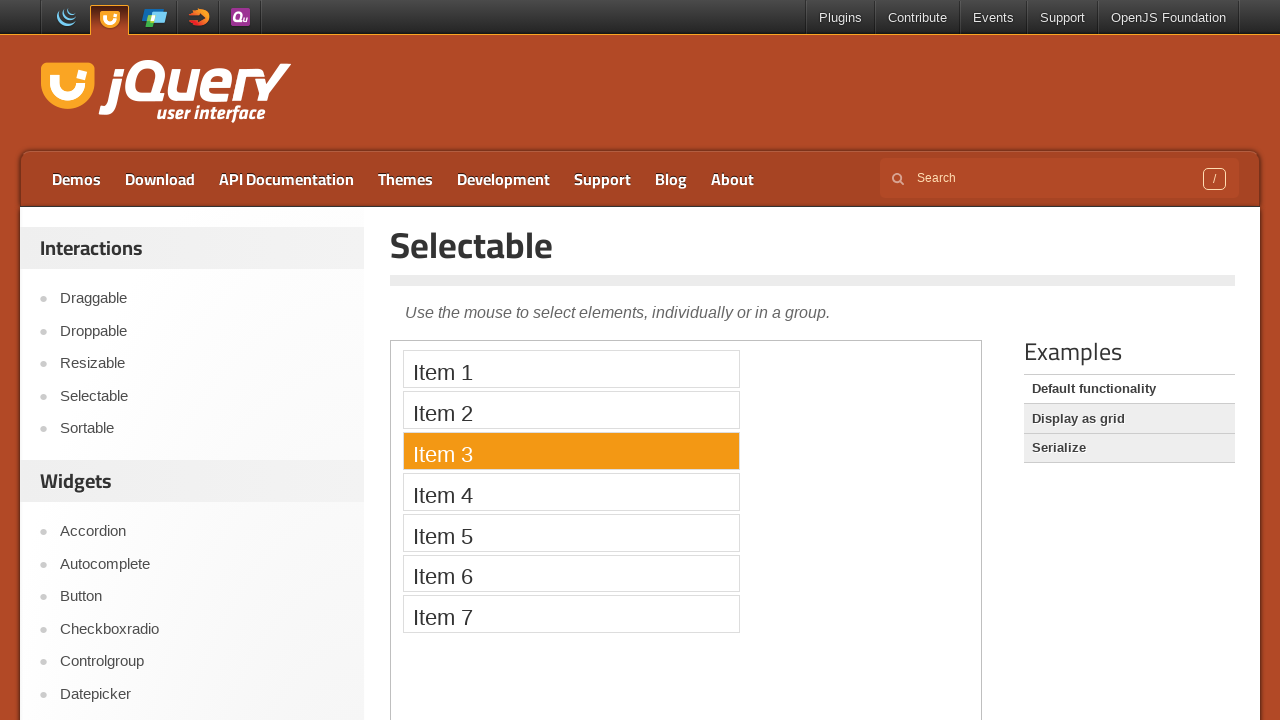

Ctrl+Clicked on Item 4 to add it to selection at (571, 492) on iframe.demo-frame >> internal:control=enter-frame >> xpath=//li[text()='Item 4']
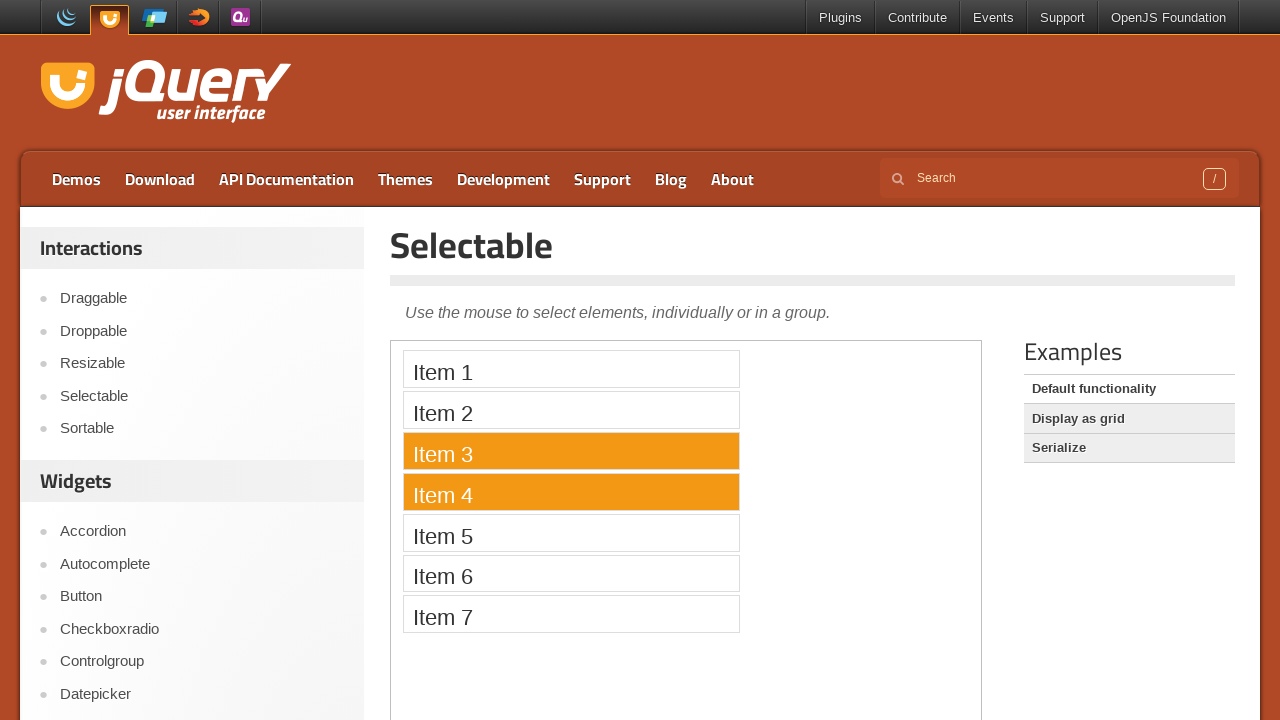

Ctrl+Clicked on Item 6 to add it to selection at (571, 573) on iframe.demo-frame >> internal:control=enter-frame >> xpath=//li[text()='Item 6']
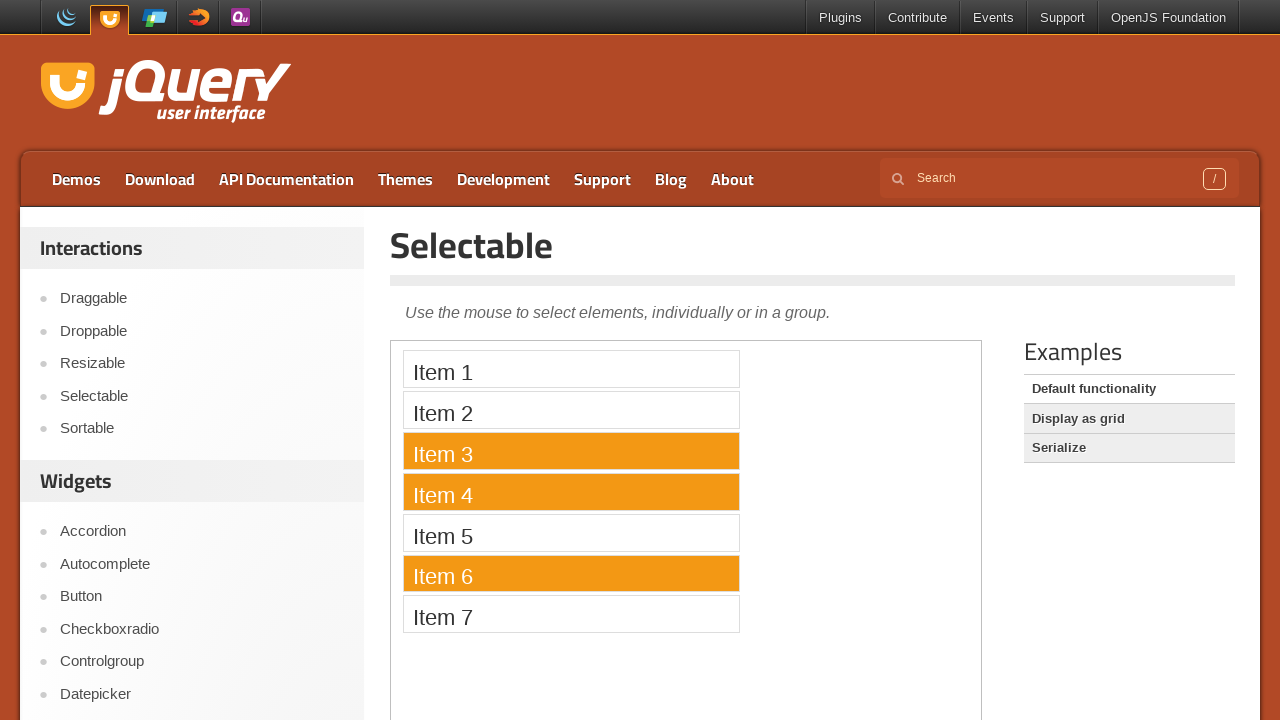

Verified that Item 3 is visible (confirming multi-selection was successful)
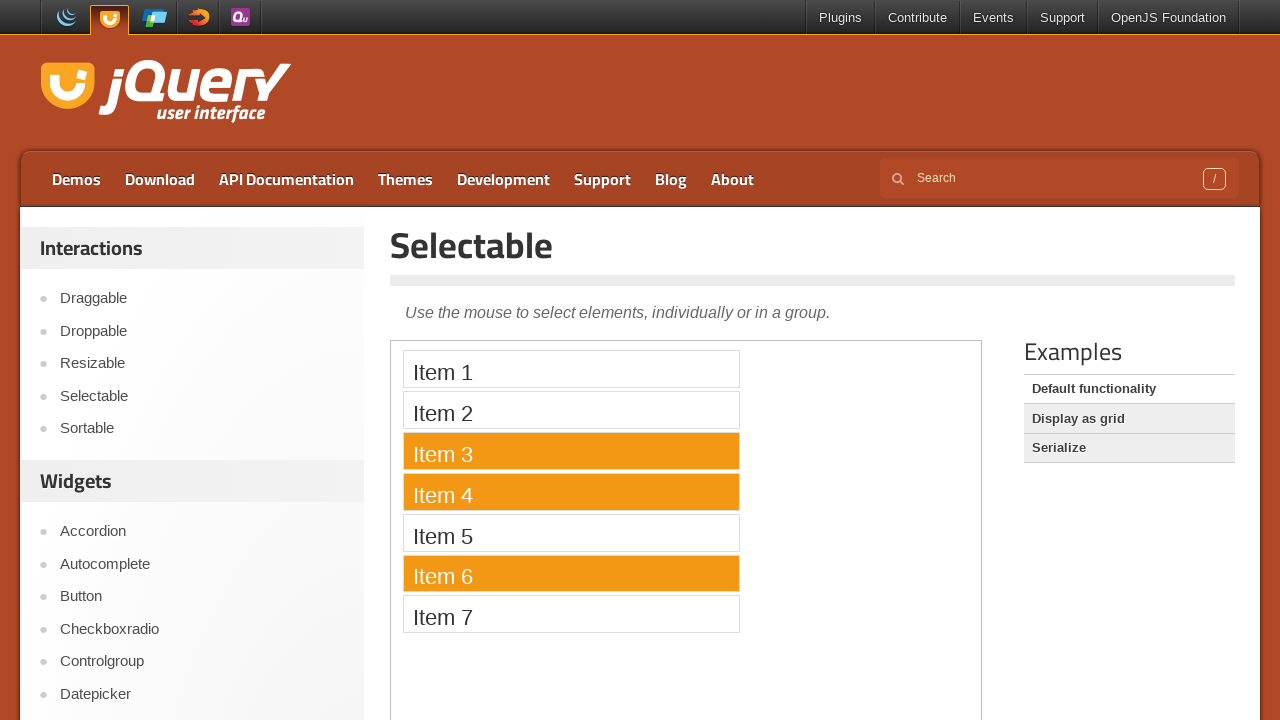

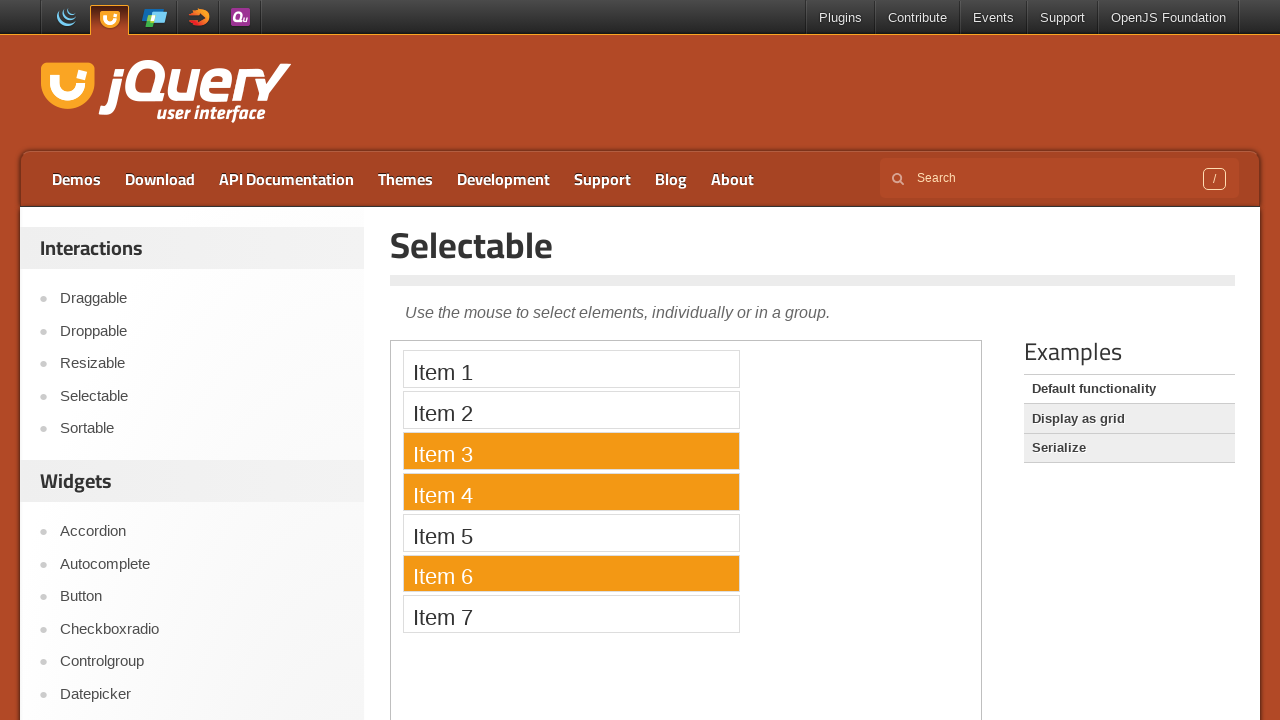